Tests information alert by clicking the JS Alert button, accepting the alert, and verifying the success message

Starting URL: https://loopcamp.vercel.app/javascript-alerts.html

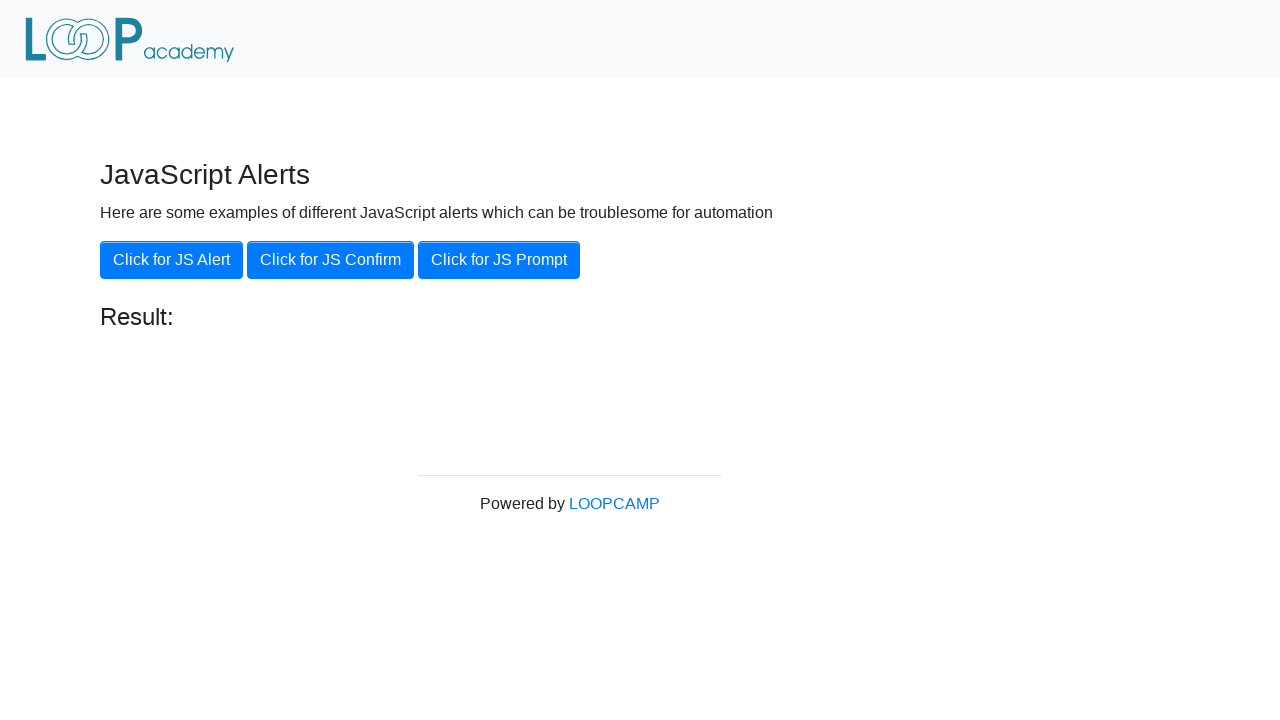

Clicked the 'Click for JS Alert' button at (172, 260) on xpath=//button[.='Click for JS Alert']
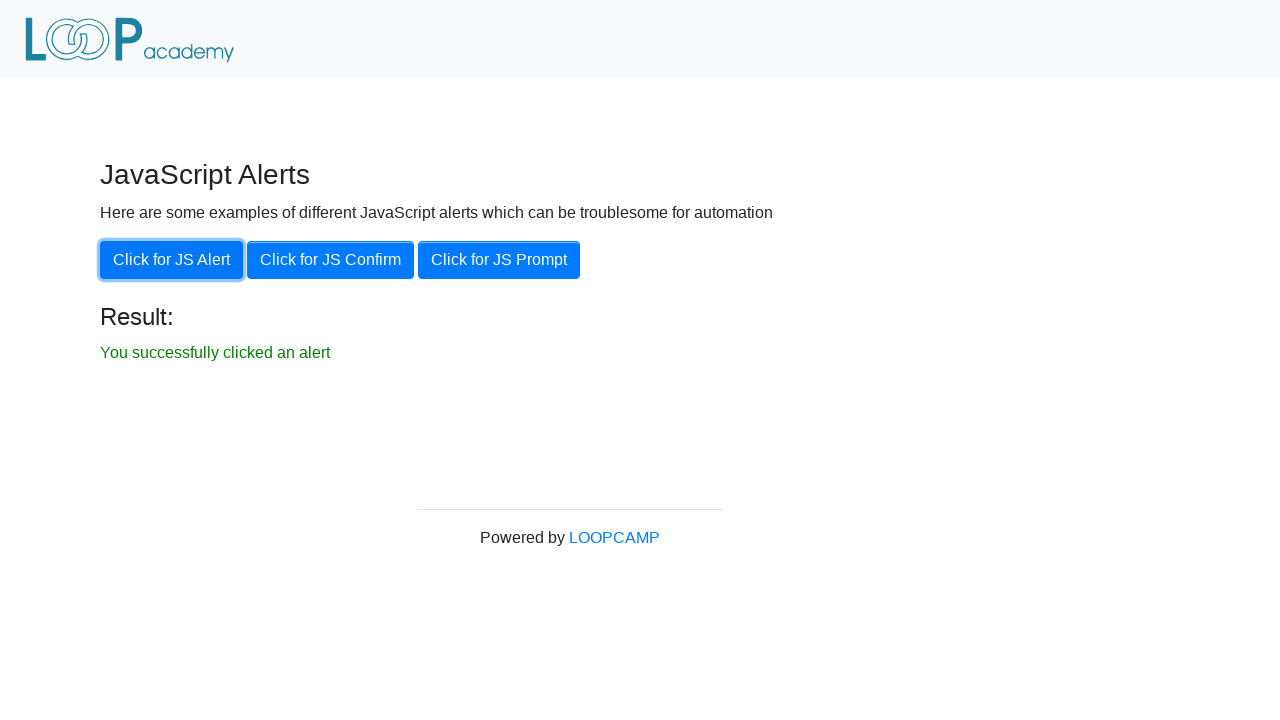

Set up dialog handler to accept alert
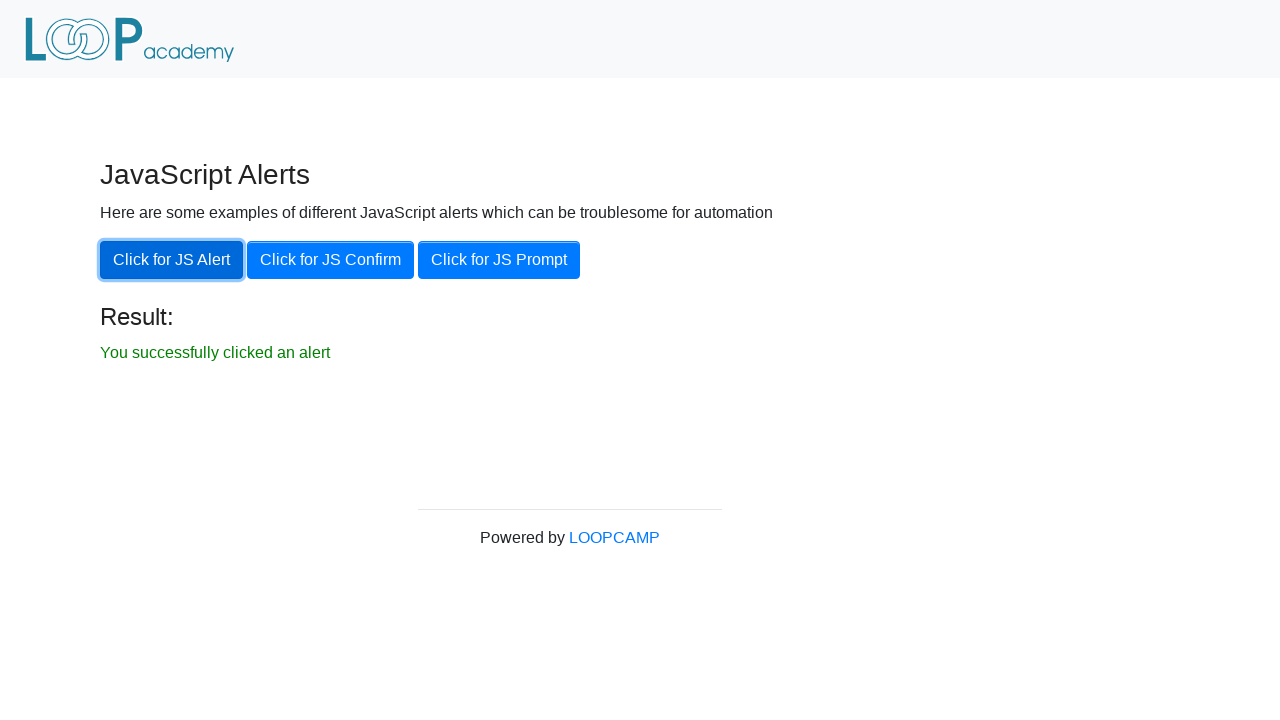

Success message element loaded
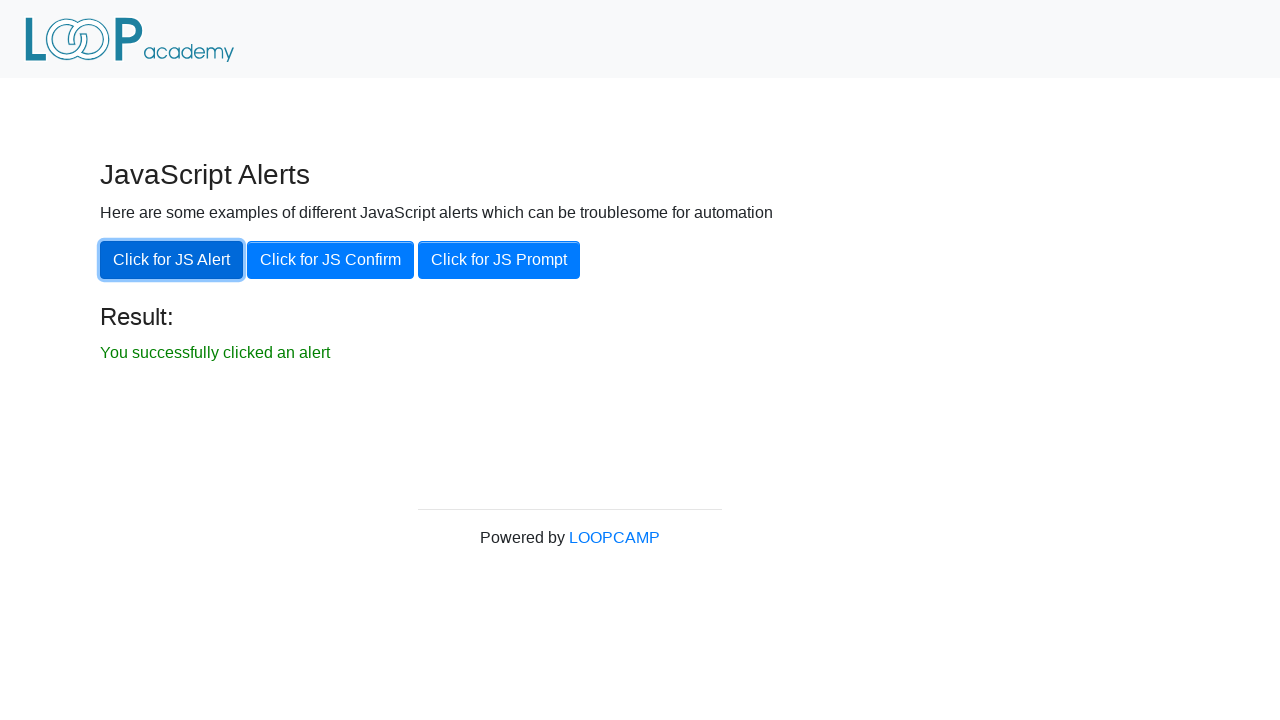

Retrieved success message text content
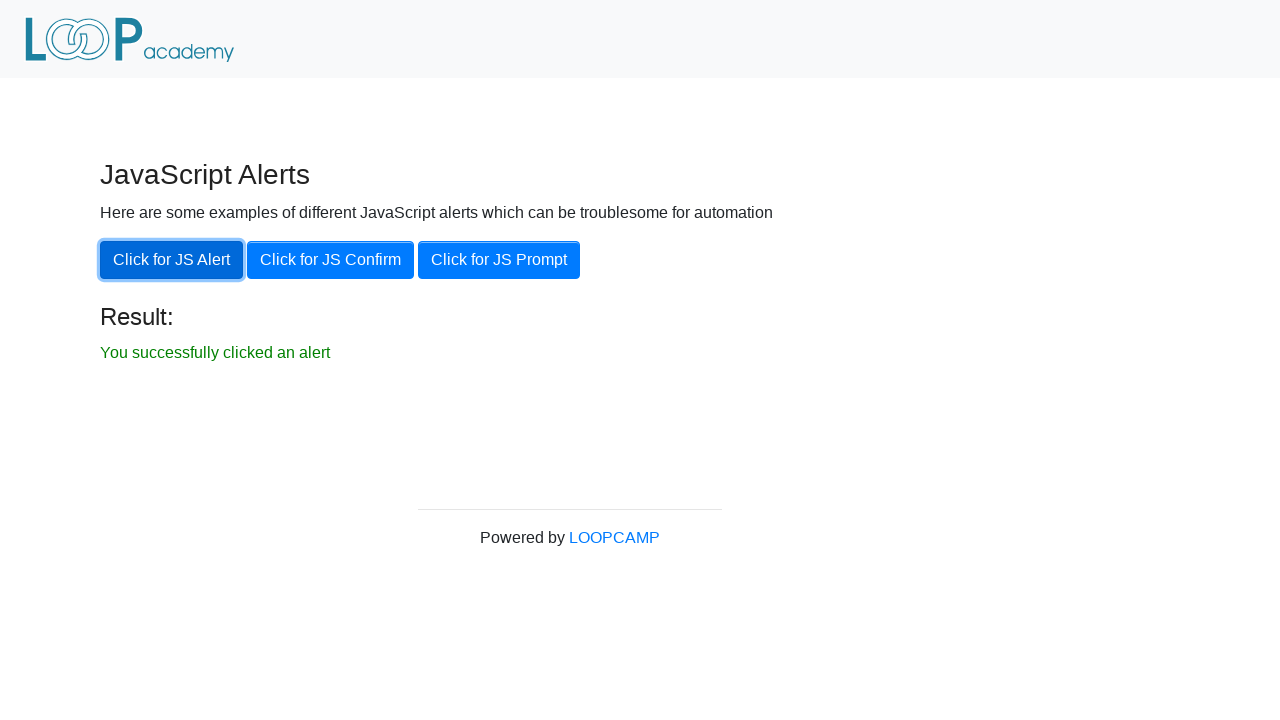

Verified success message matches expected text: 'You successfully clicked an alert'
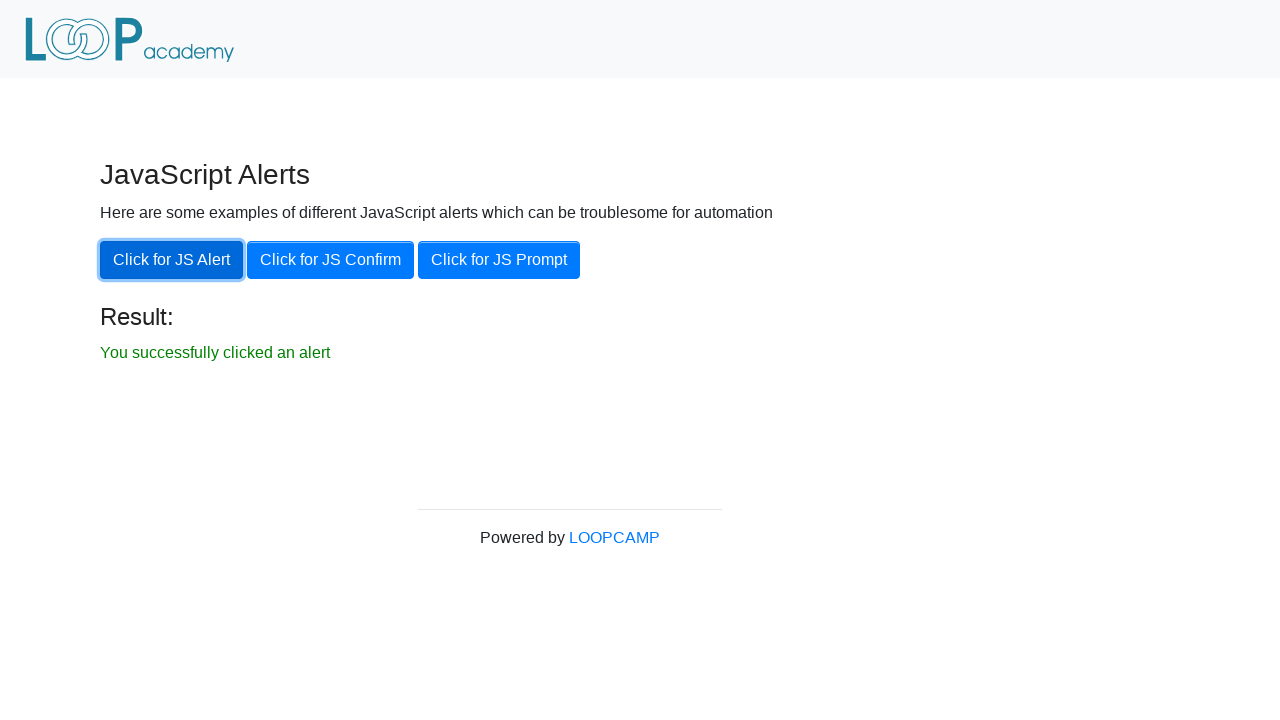

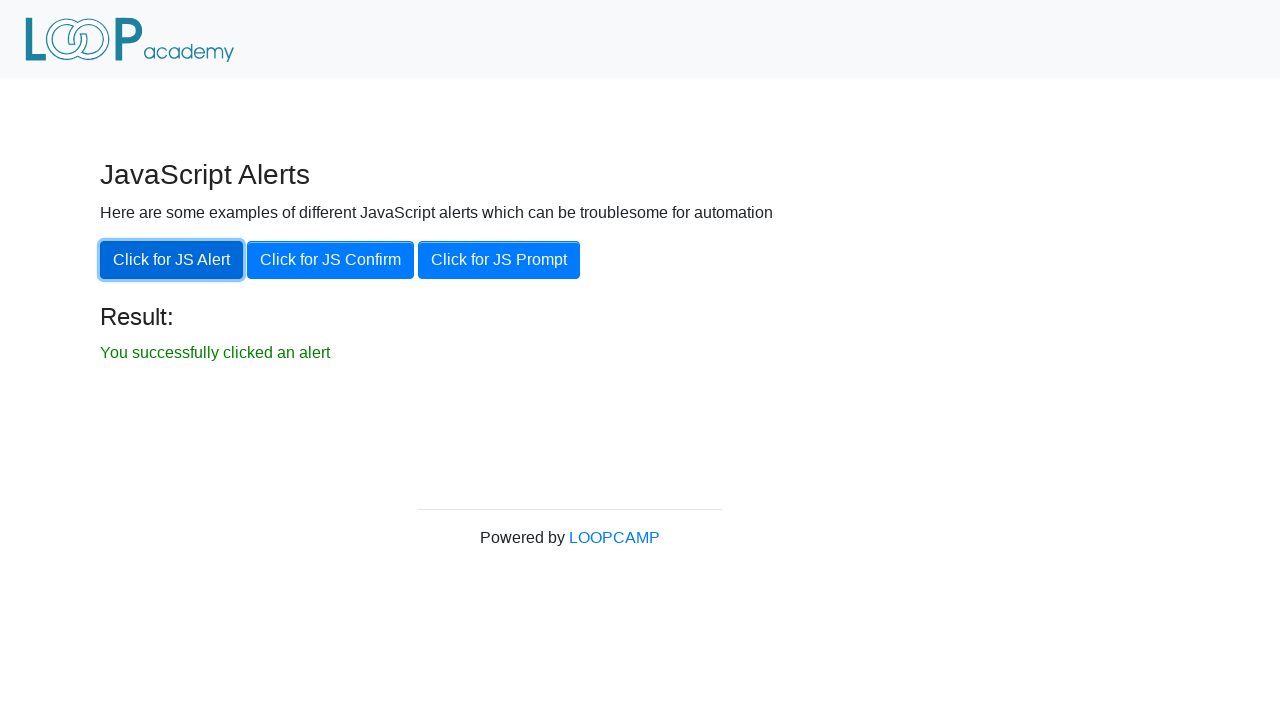